Navigates to the Carwale website and scrolls down the page to view content below the fold

Starting URL: https://www.carwale.com/

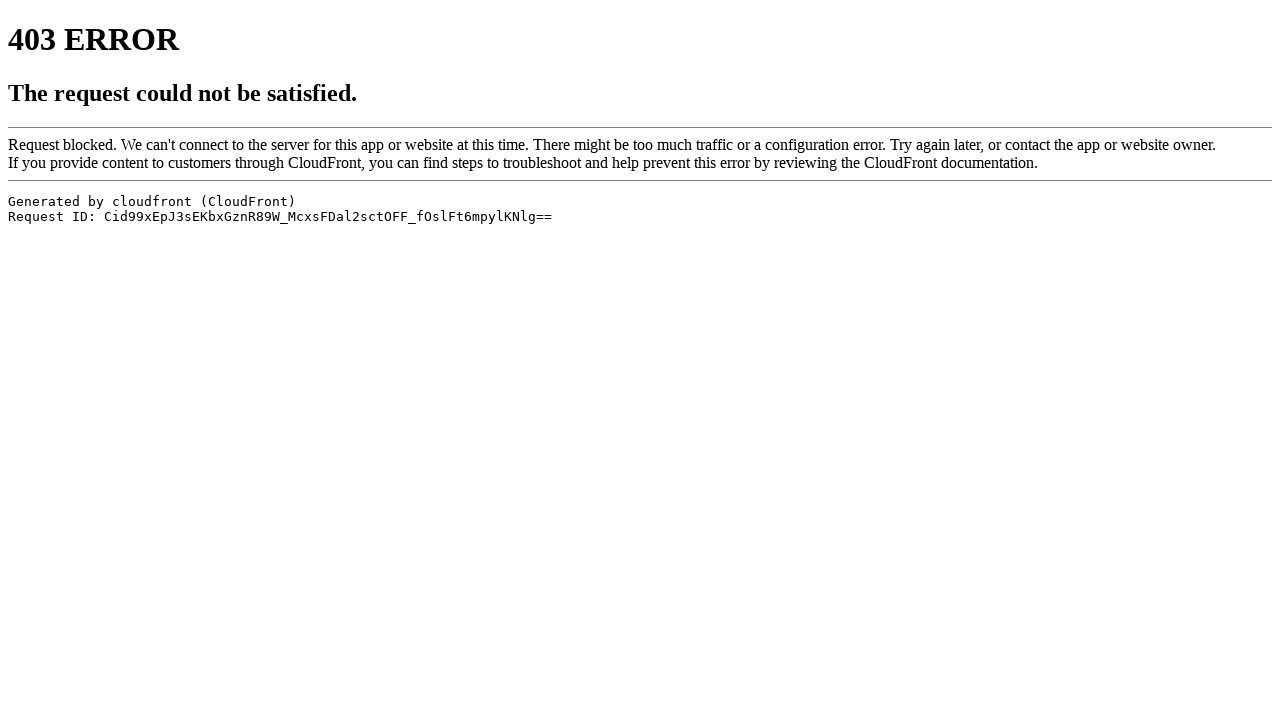

Navigated to Carwale website
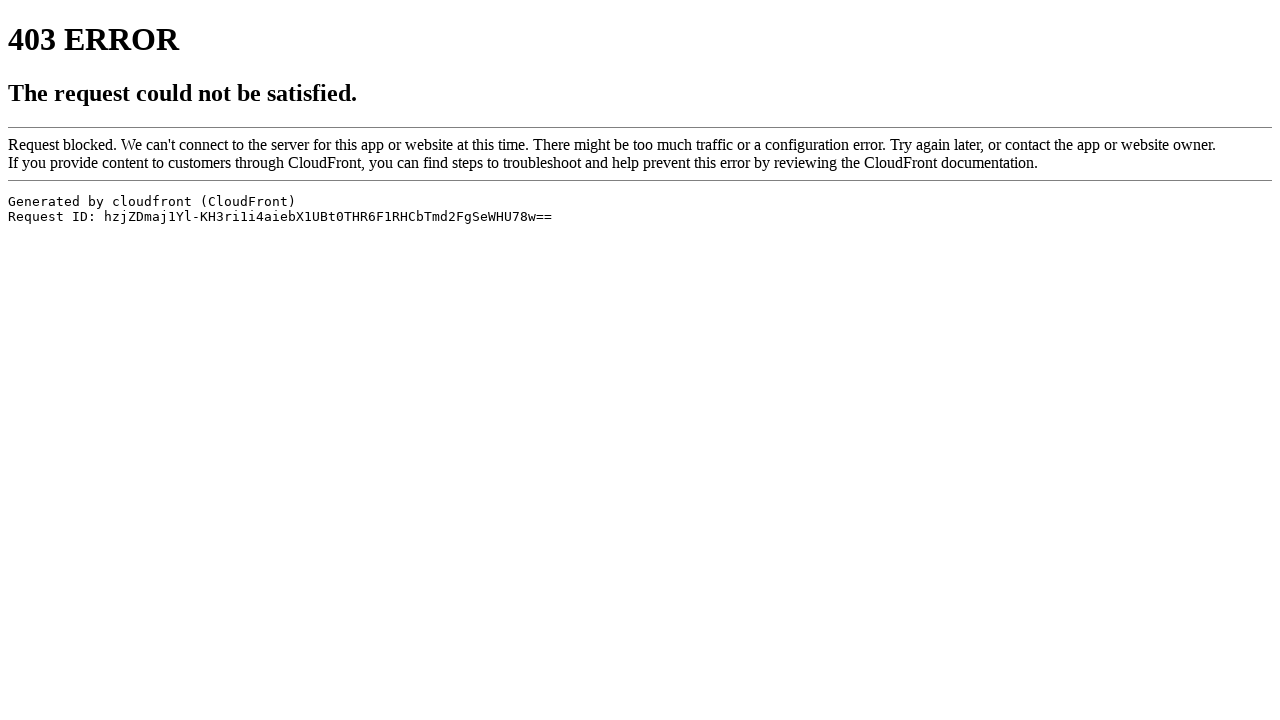

Scrolled down the page by 2500 pixels to view below-the-fold content
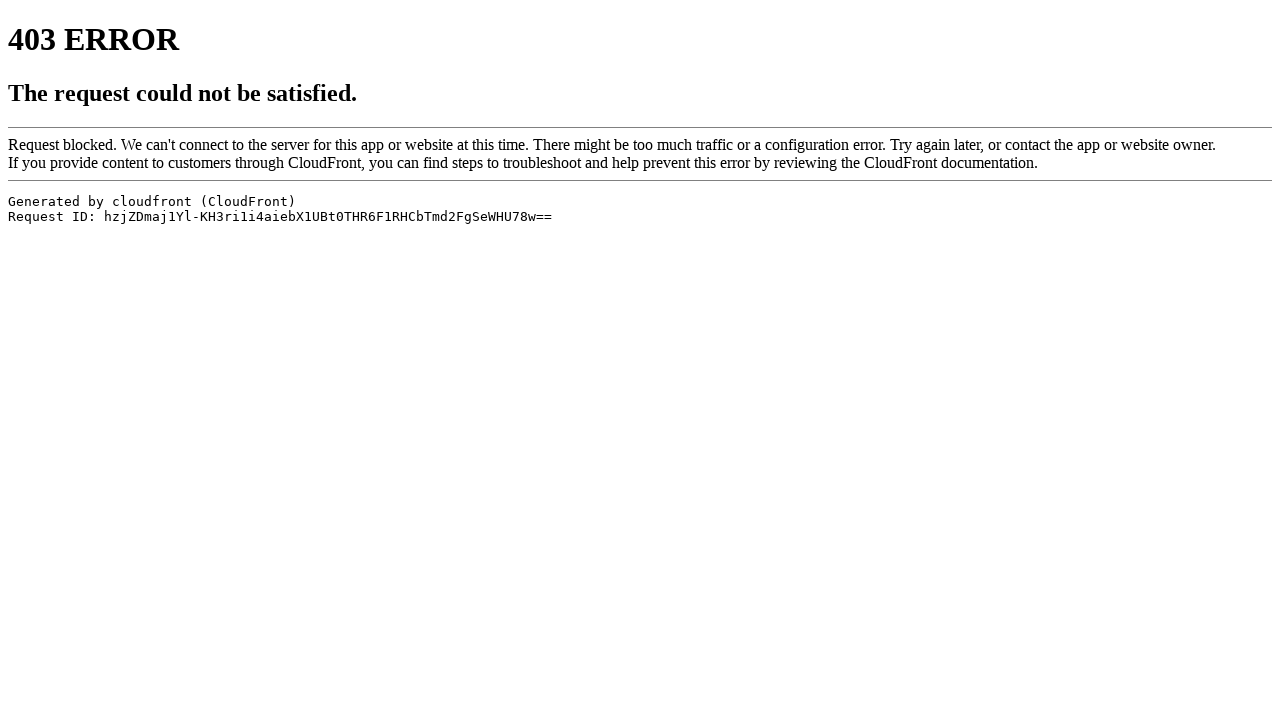

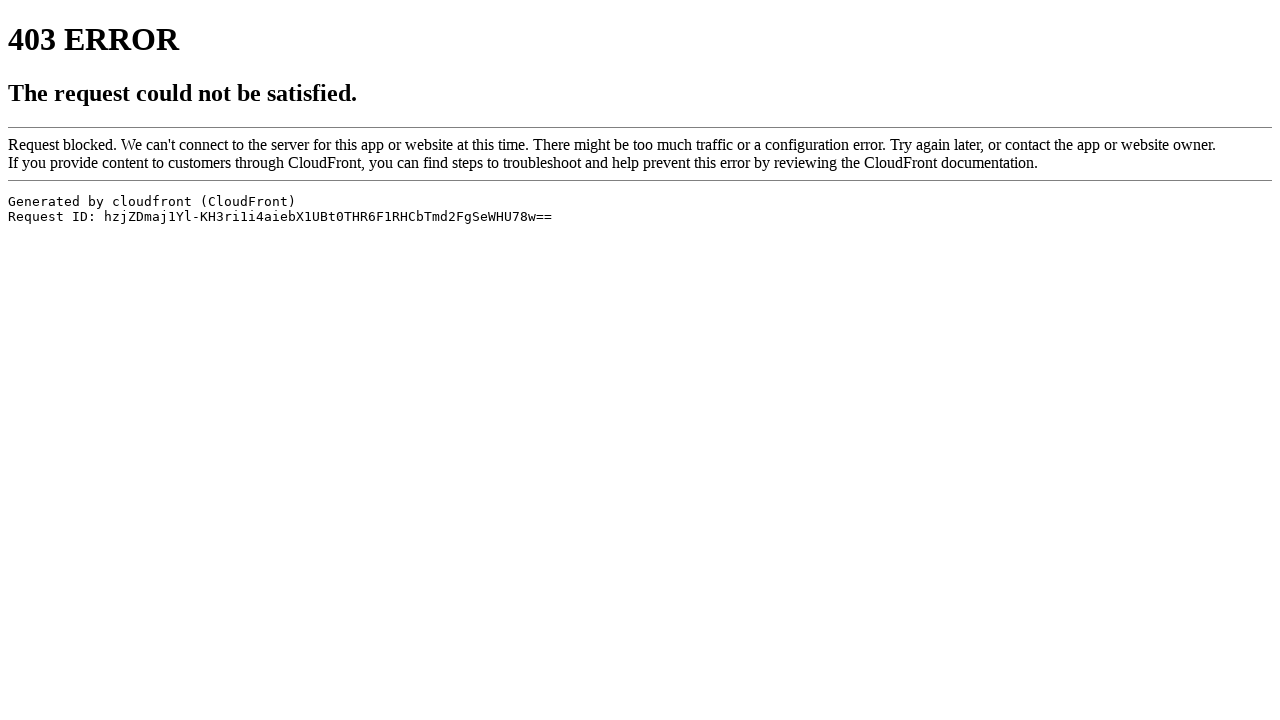